Tests checkbox functionality by verifying initial states and toggling checkboxes to verify they change state correctly

Starting URL: http://the-internet.herokuapp.com/checkboxes

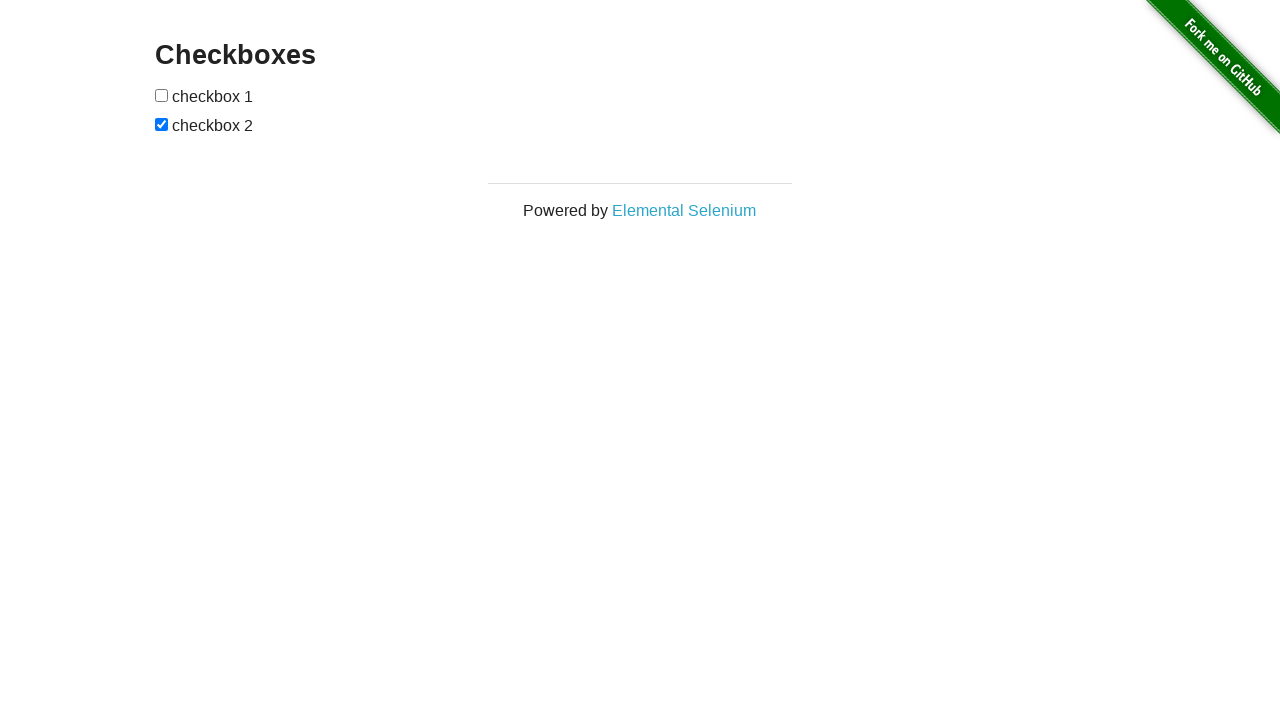

Verified first checkbox is initially unchecked
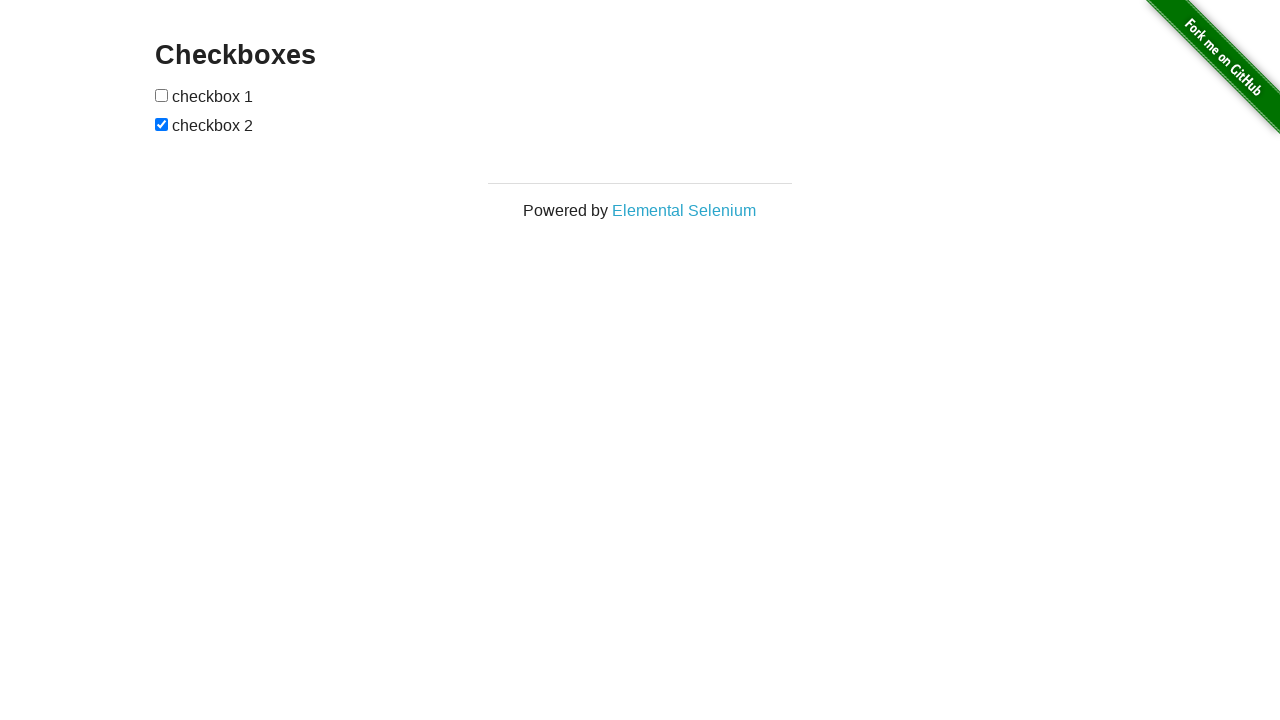

Assertion passed: first checkbox is unchecked initially
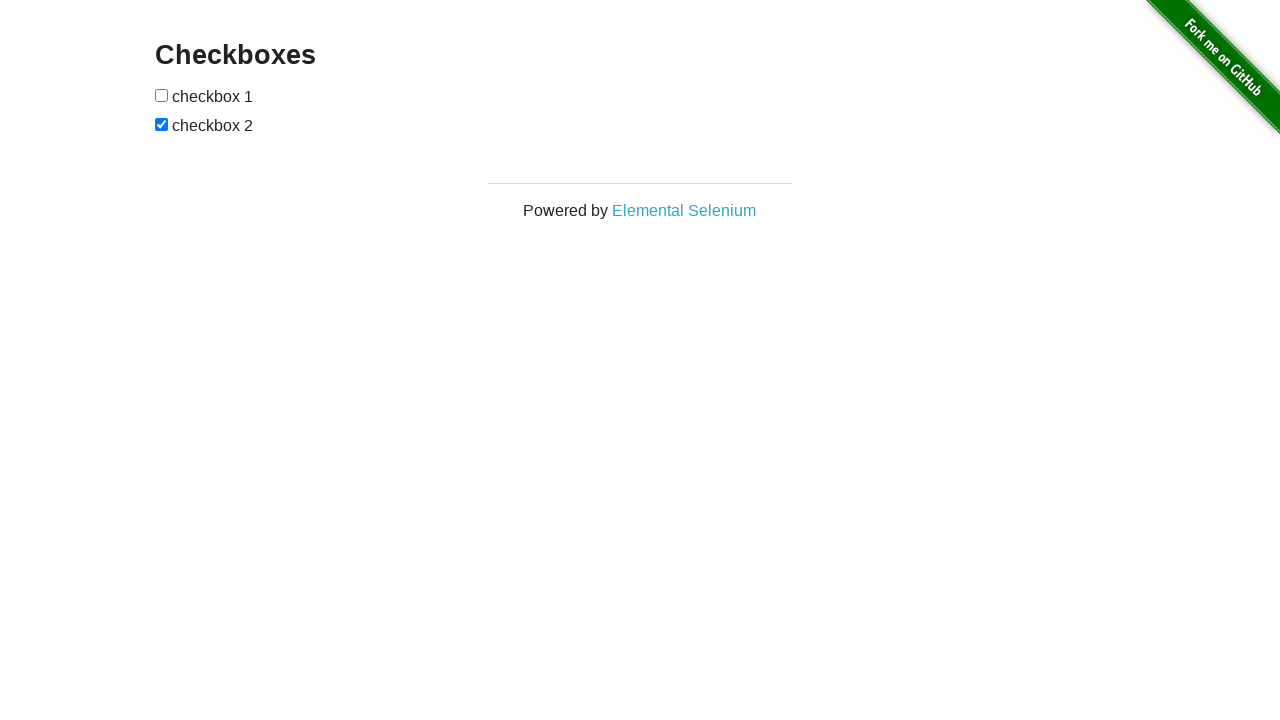

Clicked first checkbox to check it at (162, 95) on input[type='checkbox']:first-child
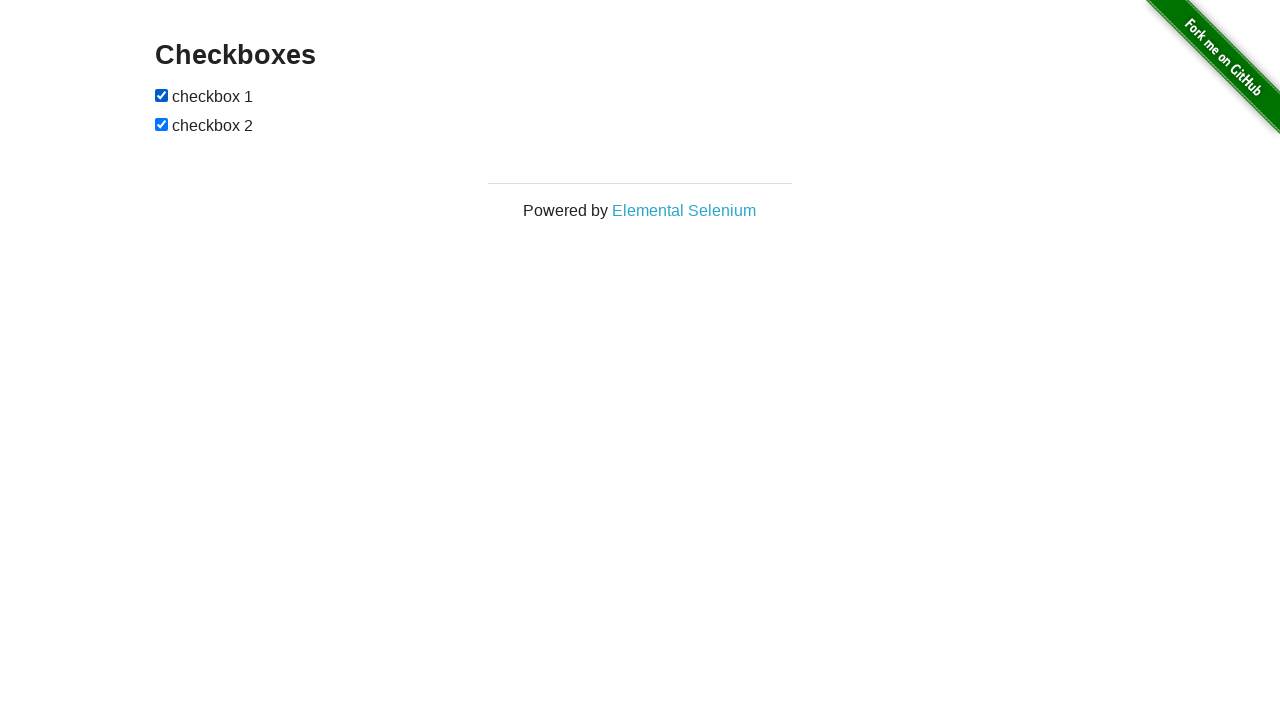

Verified first checkbox is now checked
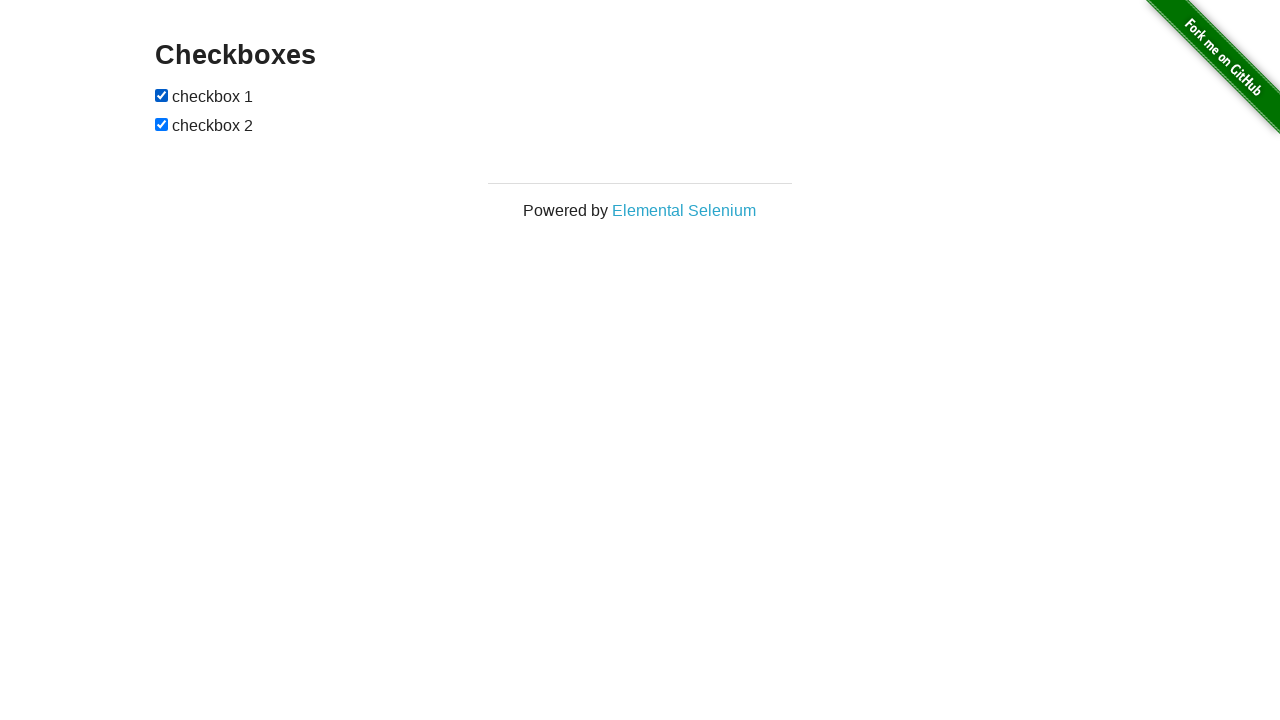

Assertion passed: first checkbox is checked after clicking
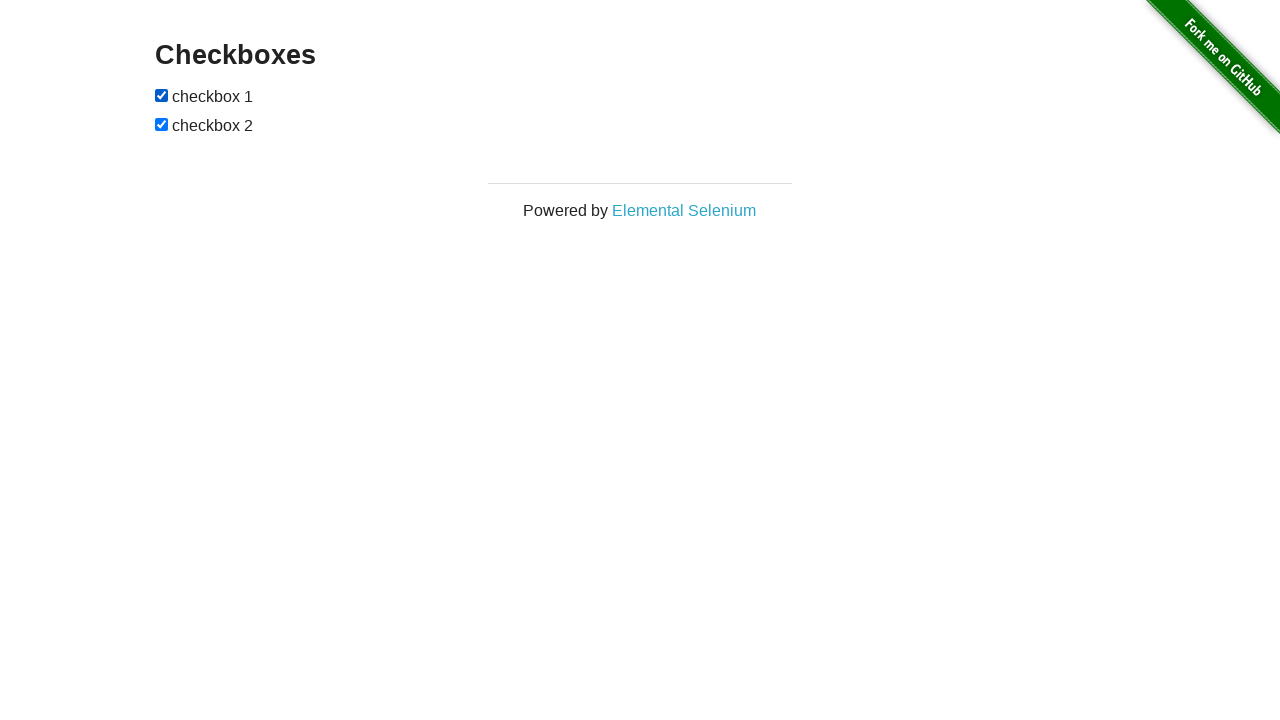

Verified second checkbox is initially checked
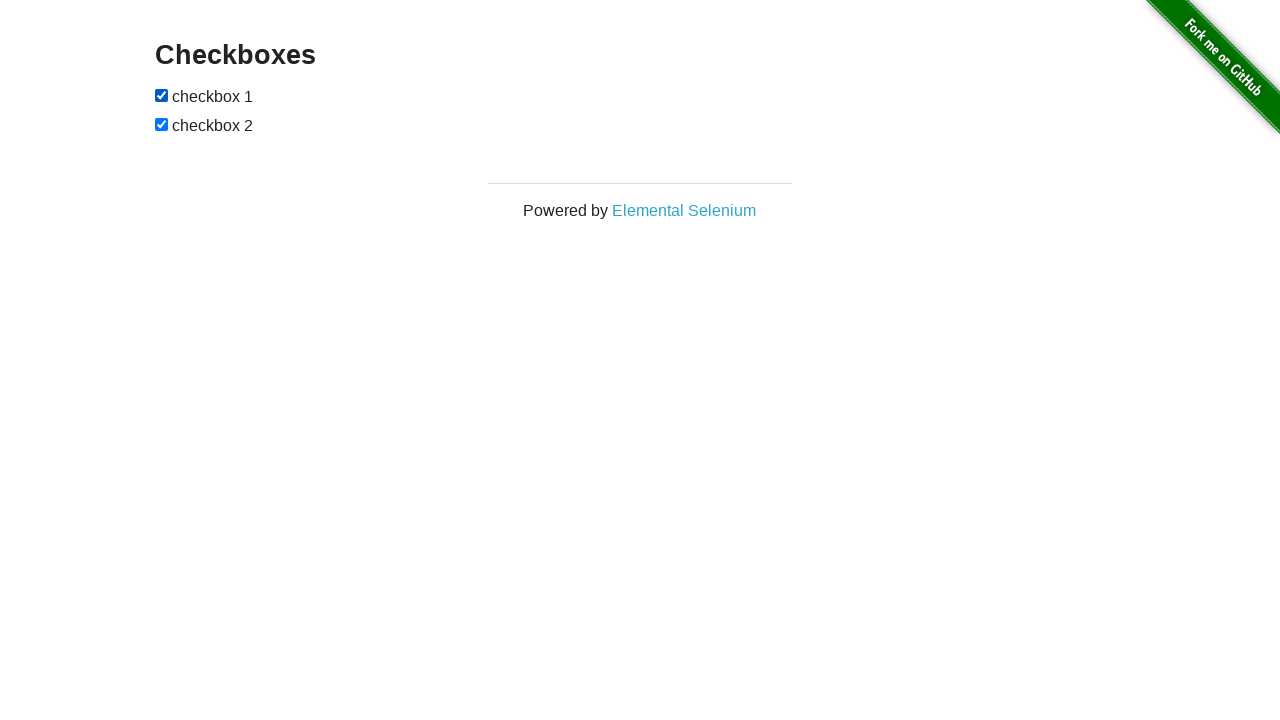

Assertion passed: second checkbox is checked initially
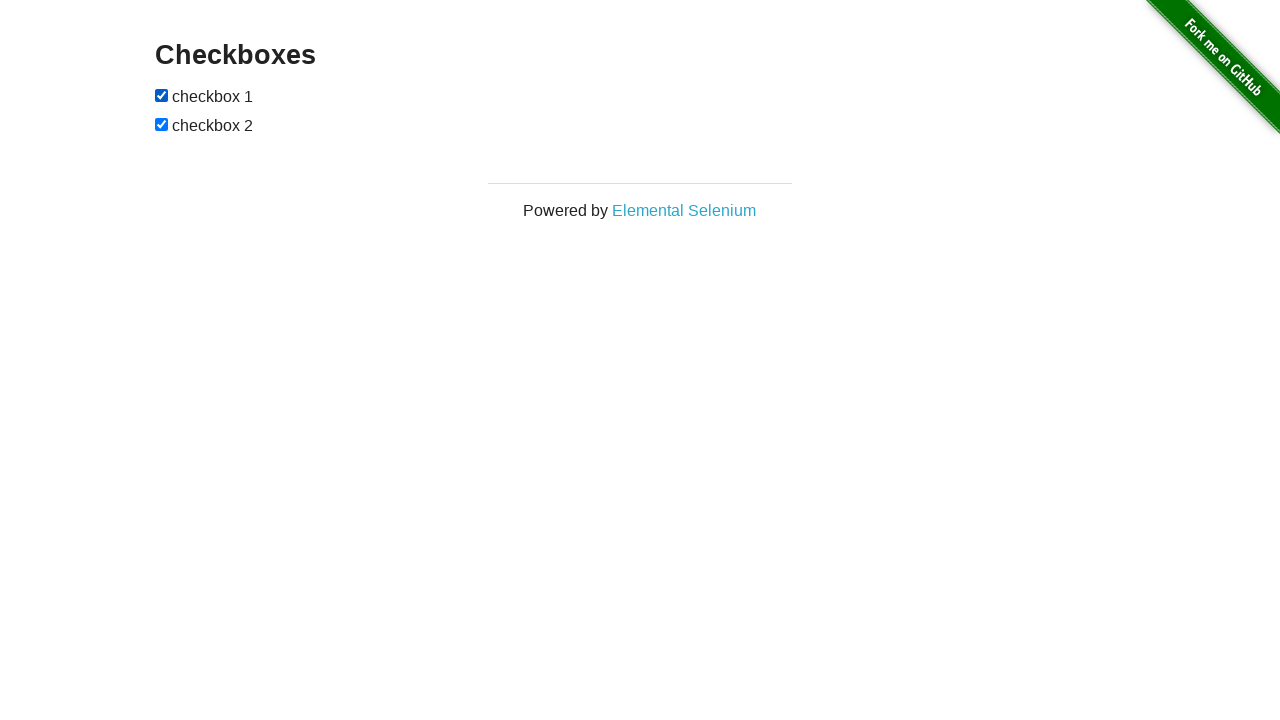

Clicked second checkbox to uncheck it at (162, 124) on input[type='checkbox']:last-child
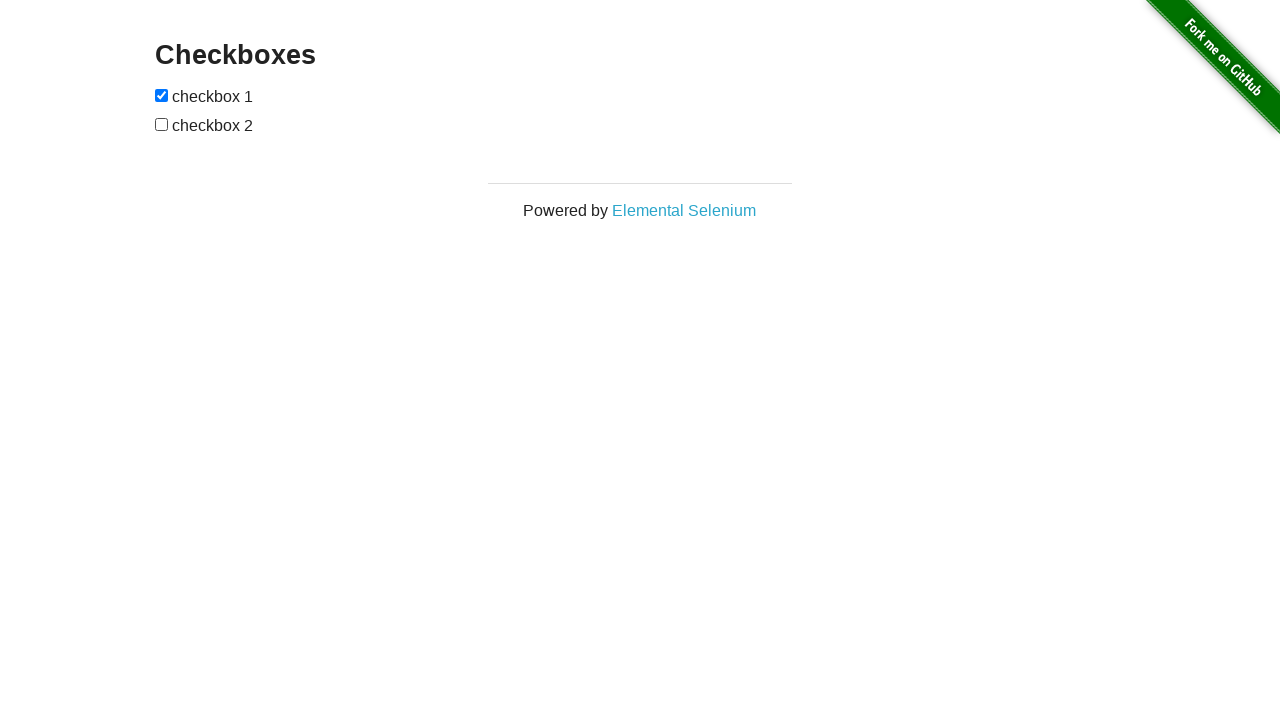

Verified second checkbox is now unchecked
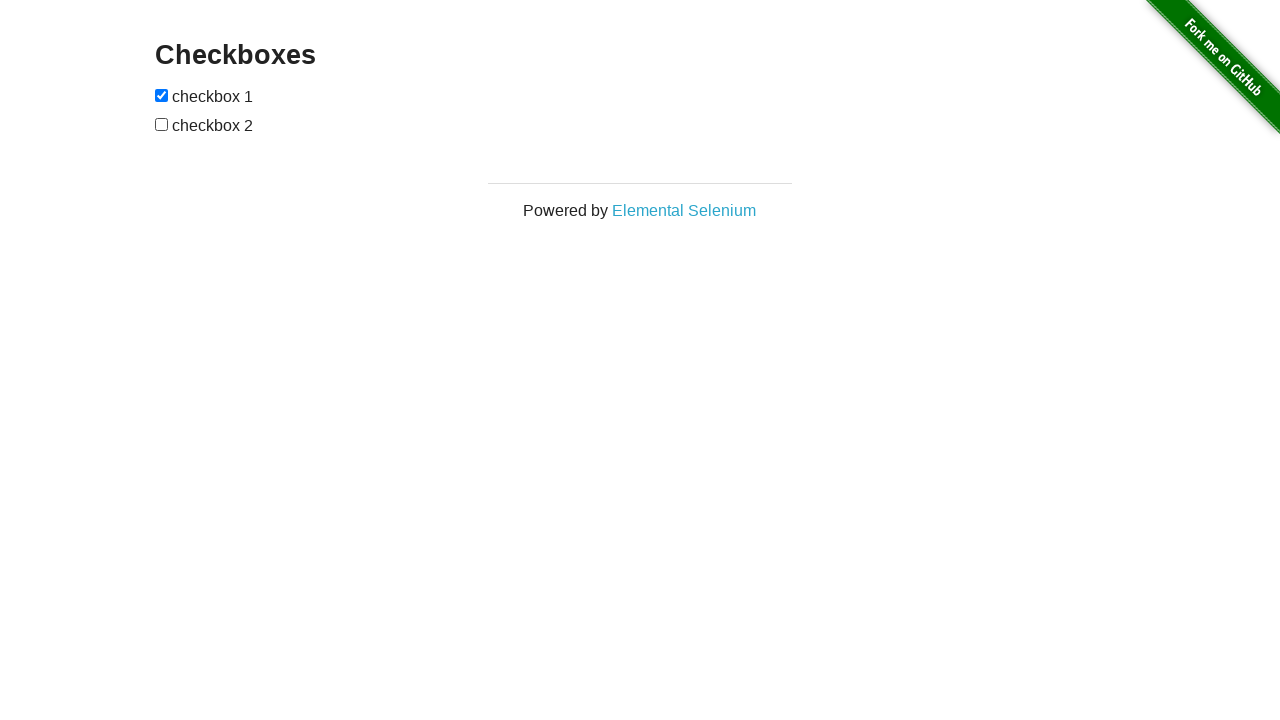

Assertion passed: second checkbox is unchecked after clicking
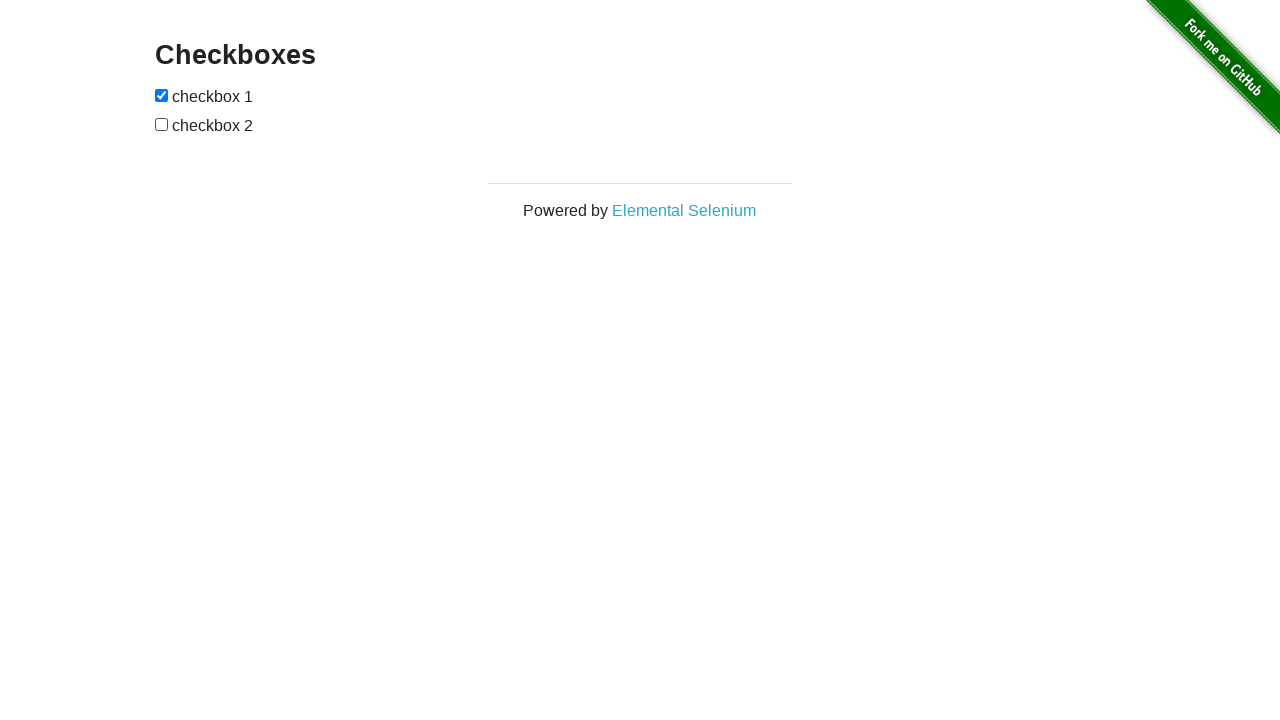

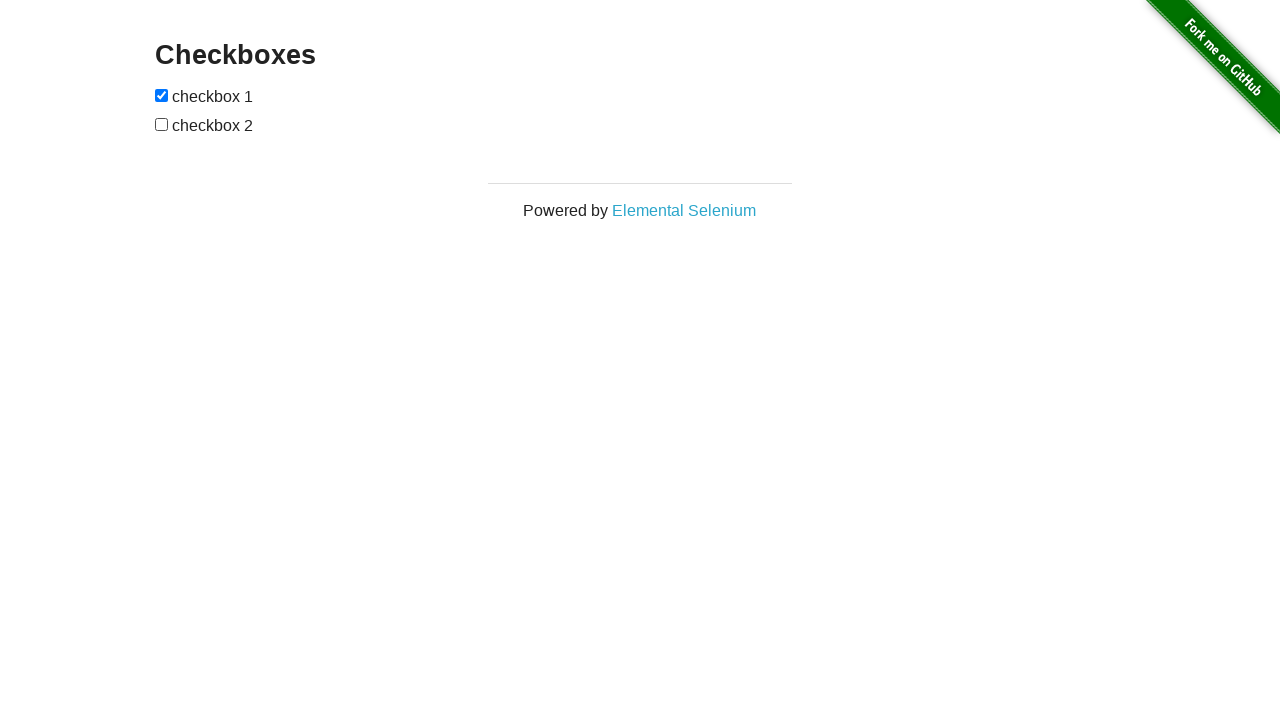